Tests that the table headers on the Y category page display correct column names (Language, Author, Date, Comments, Rate)

Starting URL: https://www.99-bottles-of-beer.net/

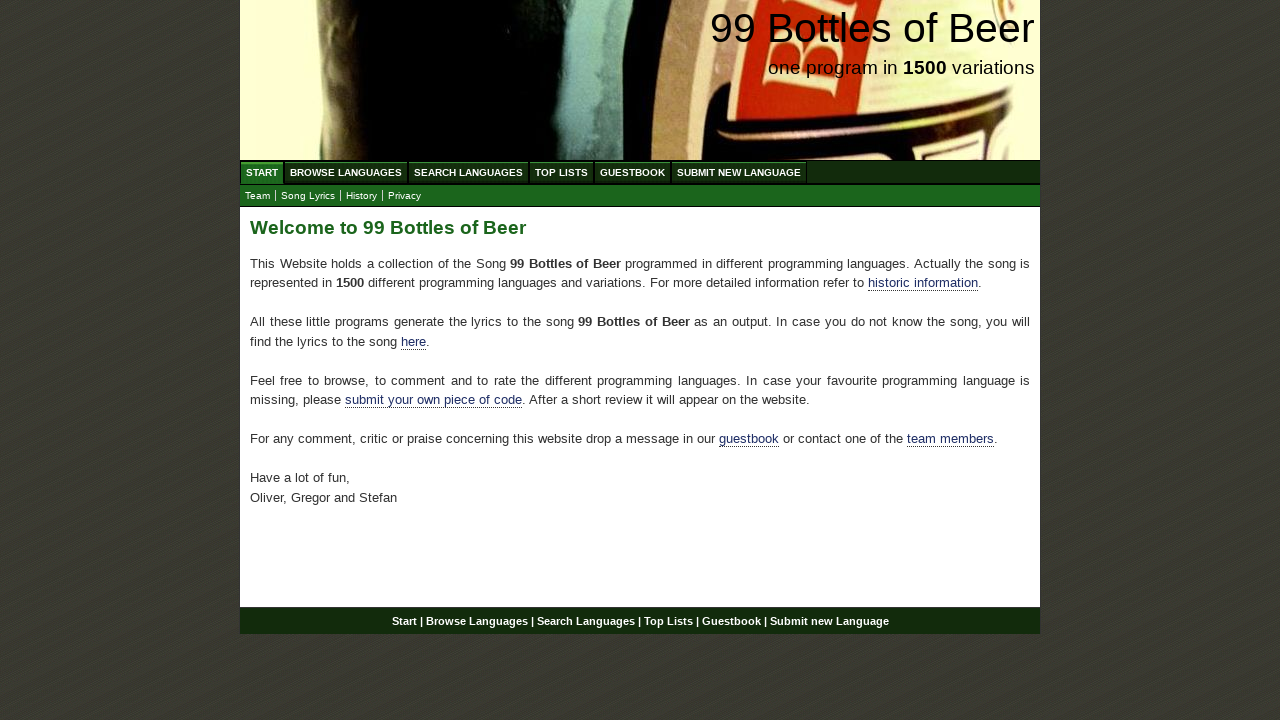

Clicked on Browse Languages menu at (346, 172) on a:has-text('Browse Languages')
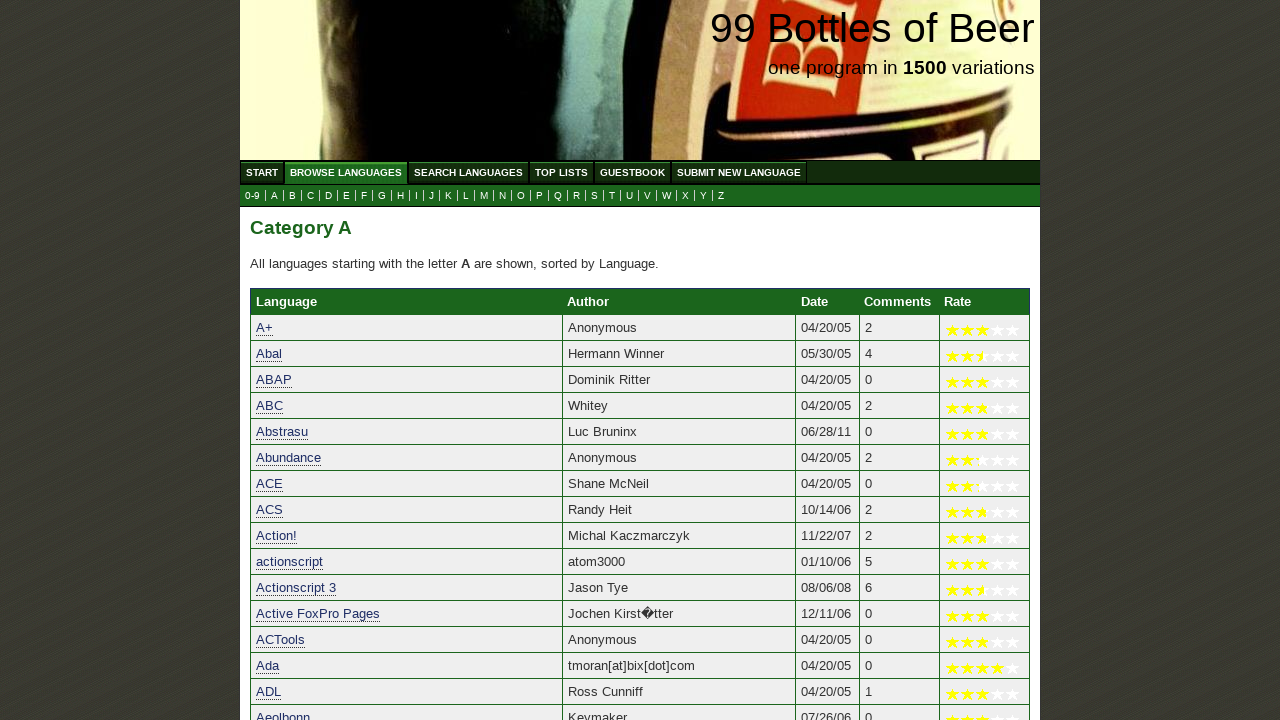

Clicked on Y submenu at (704, 196) on a:has-text('Y')
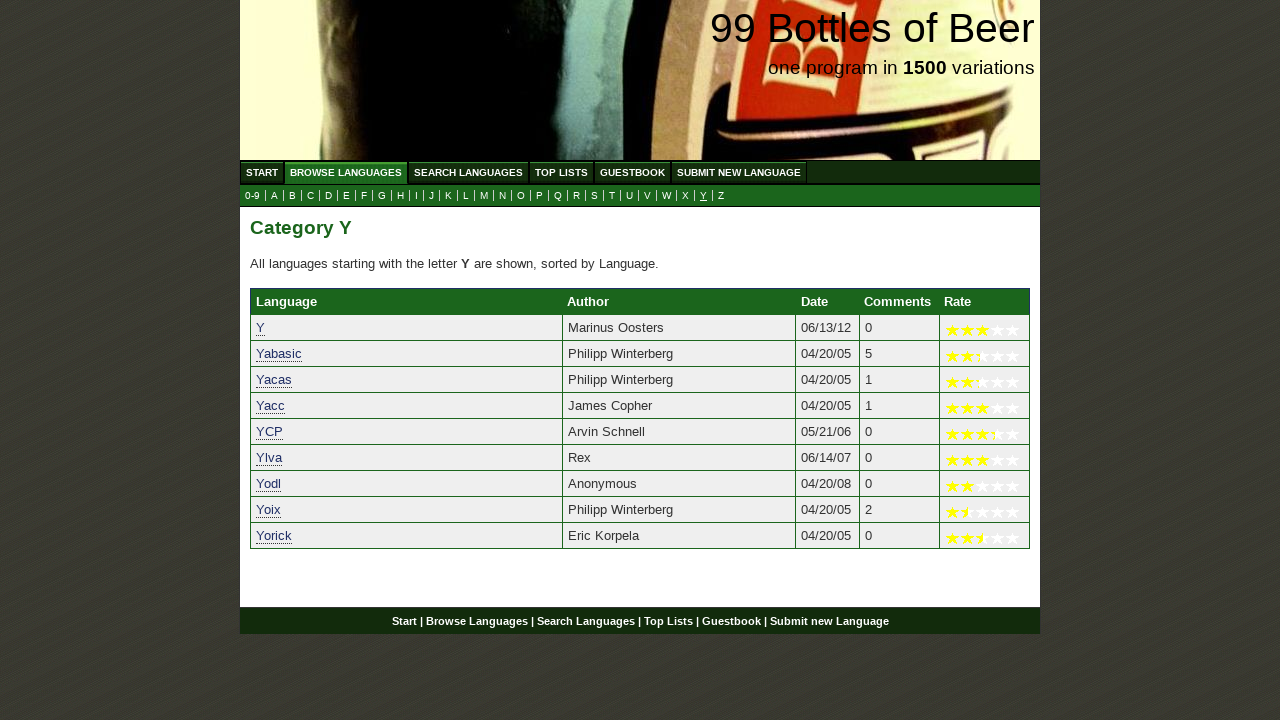

Table loaded on Y category page
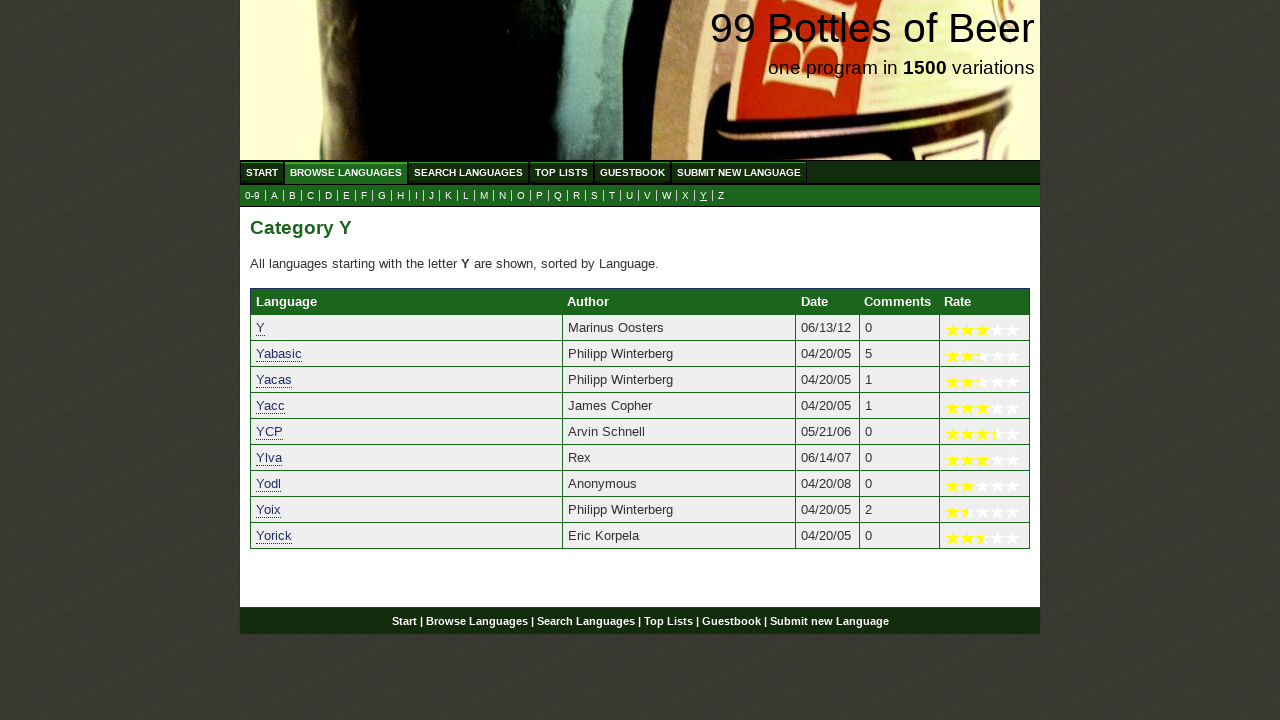

Retrieved table headers from page
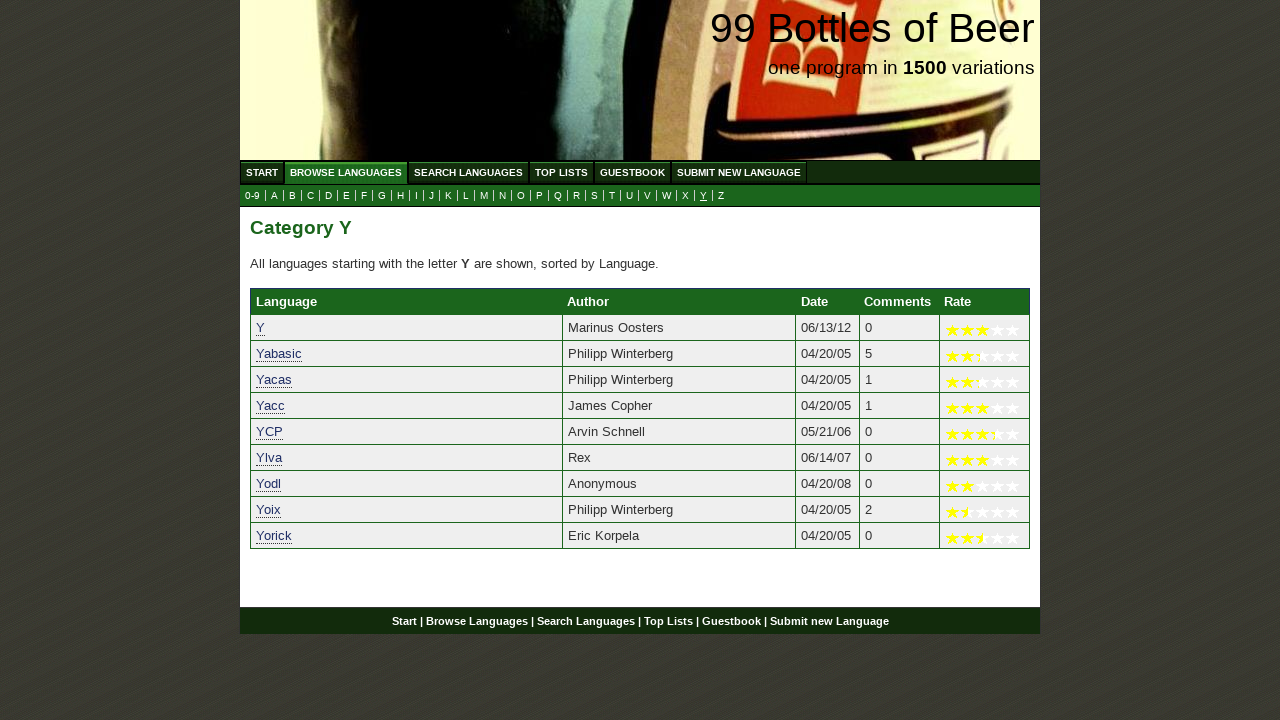

Verified table headers match expected values: Language, Author, Date, Comments, Rate
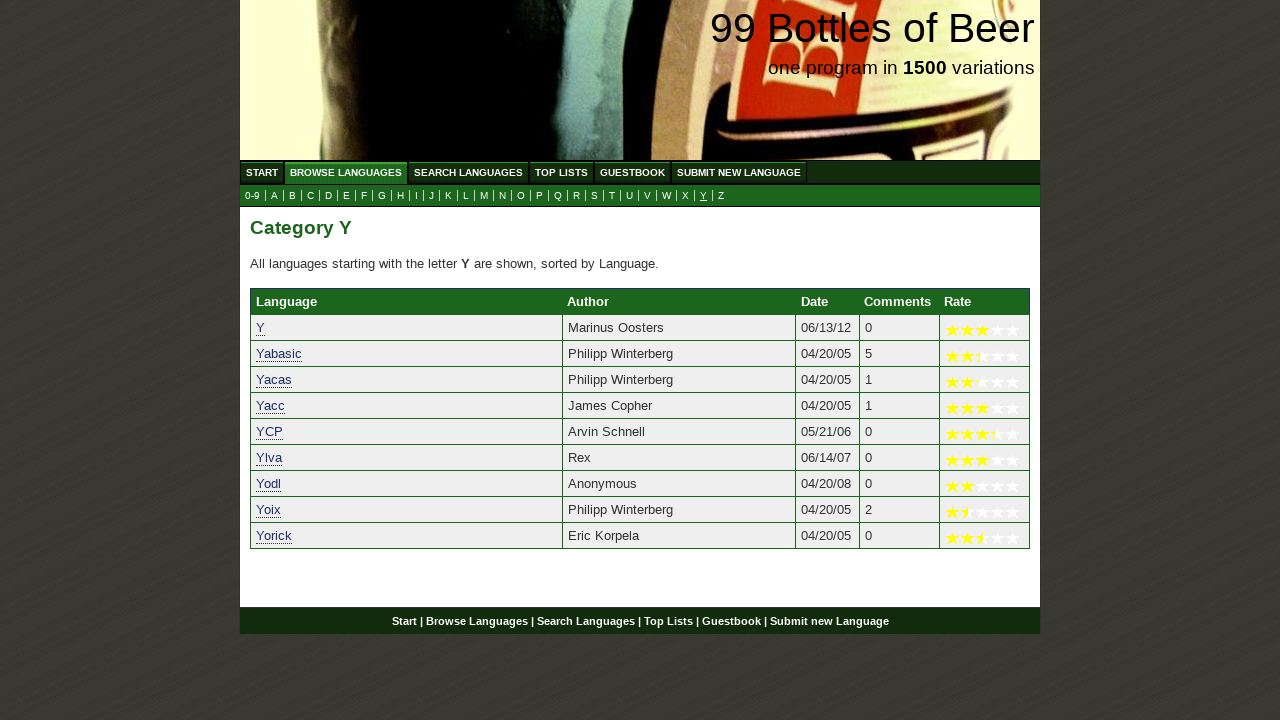

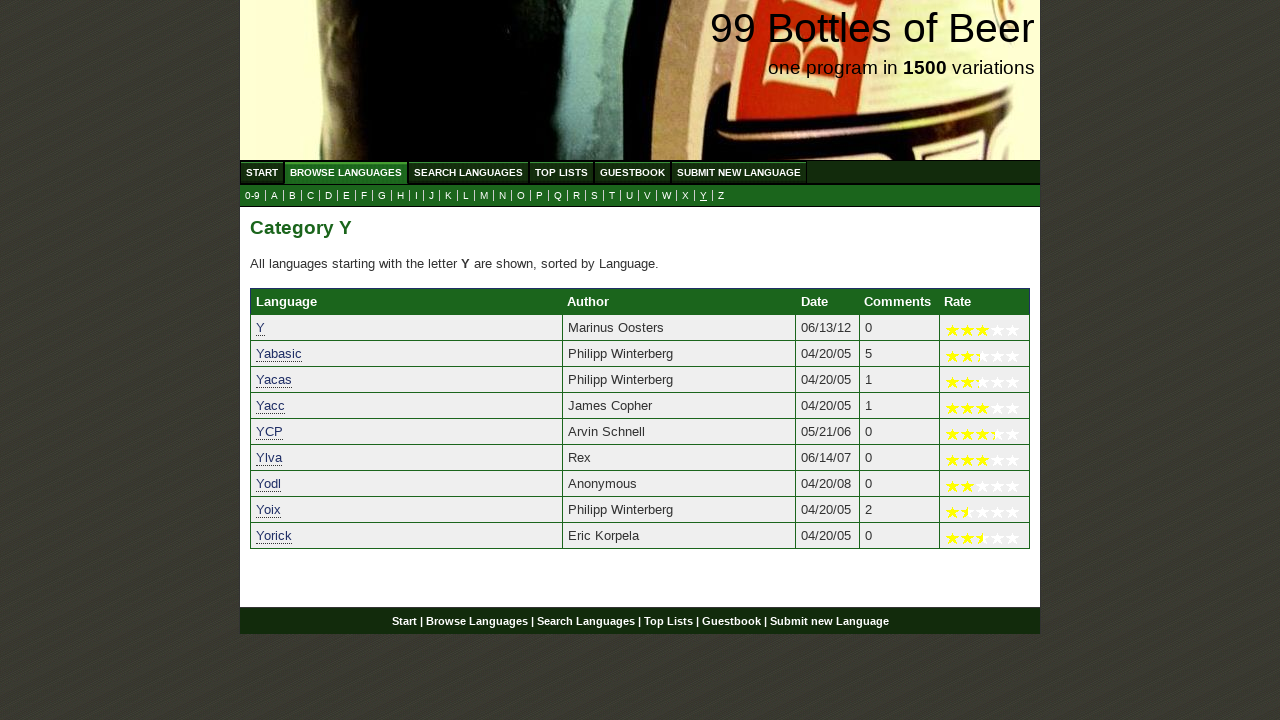